Tests a text box form by filling in name, email, current address, and permanent address fields, then submitting and verifying the submitted values are displayed correctly.

Starting URL: https://demoqa.com/text-box

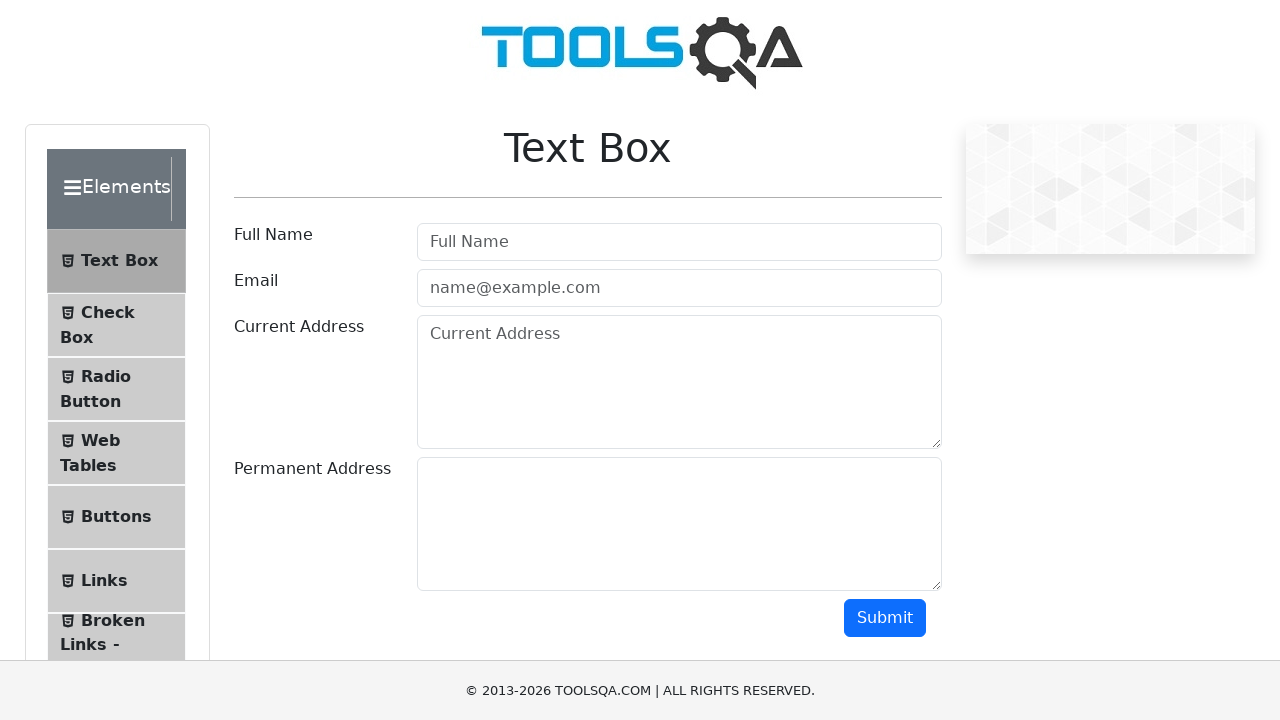

Filled name field with 'John Doe' on #userName
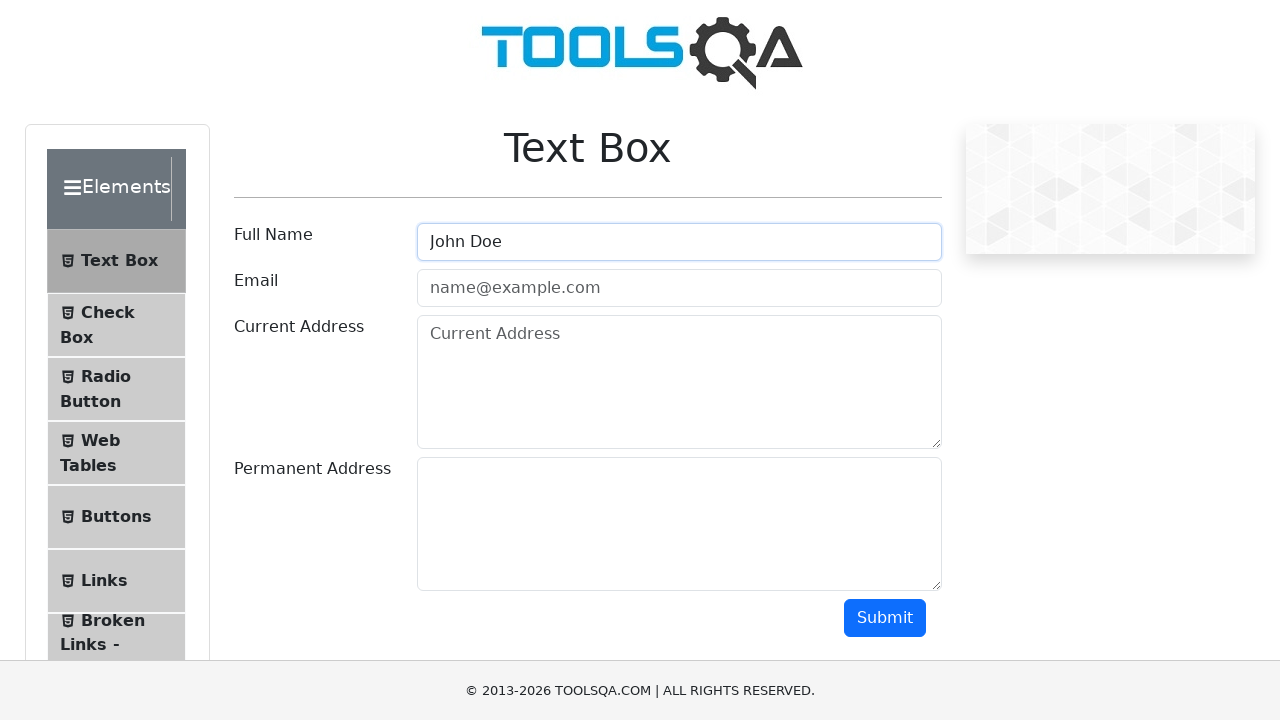

Filled email field with 'jdoe@gmail.com' on #userEmail
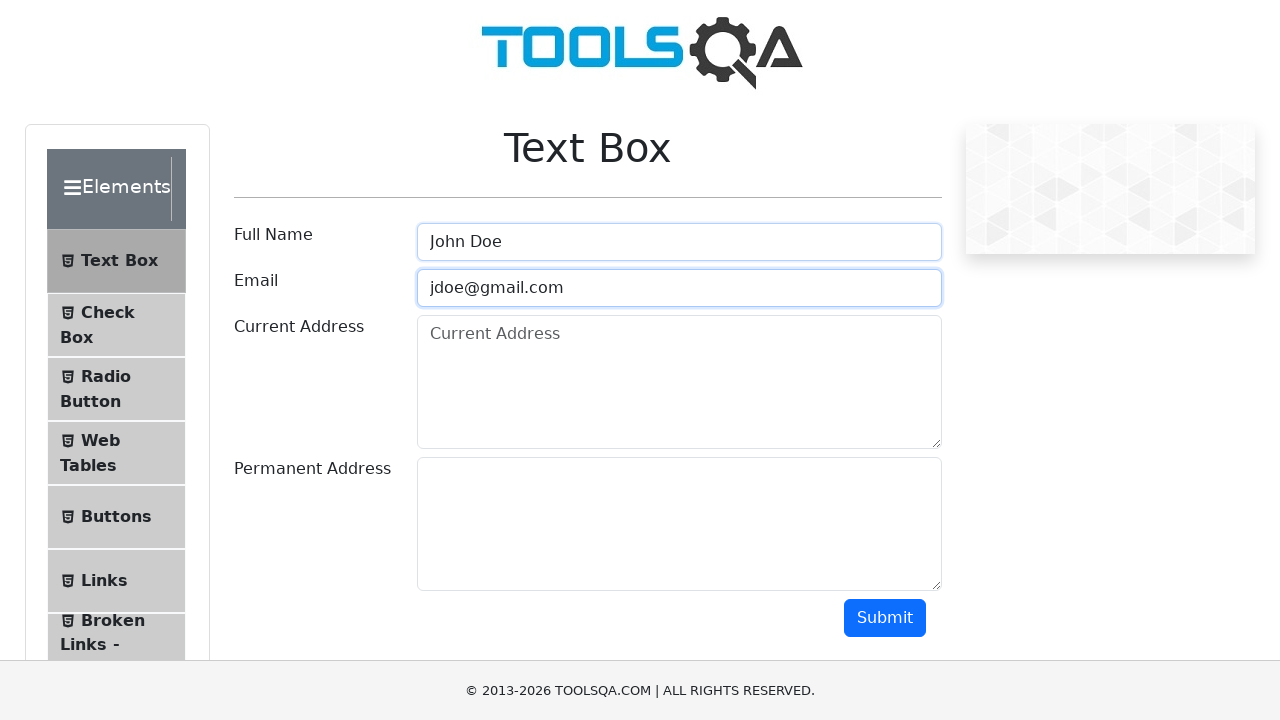

Filled current address field with 'Some St, 1' on #currentAddress
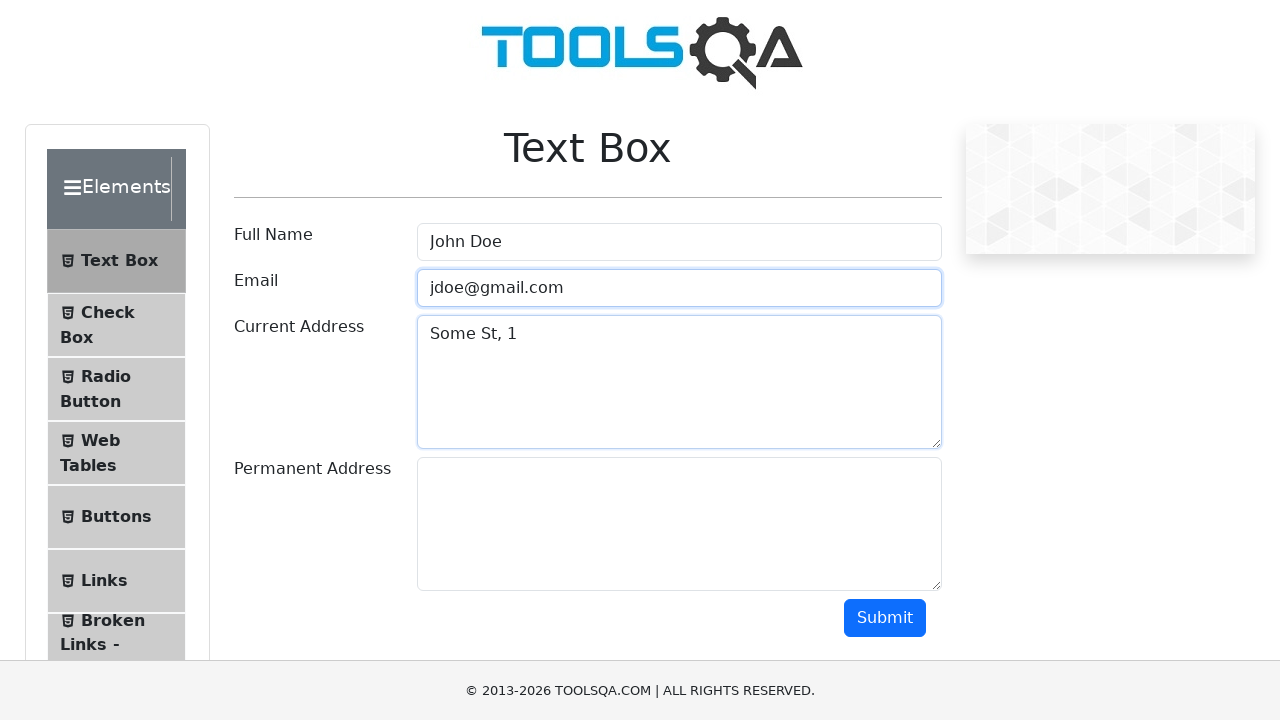

Filled permanent address field with 'Another St, 2' on #permanentAddress
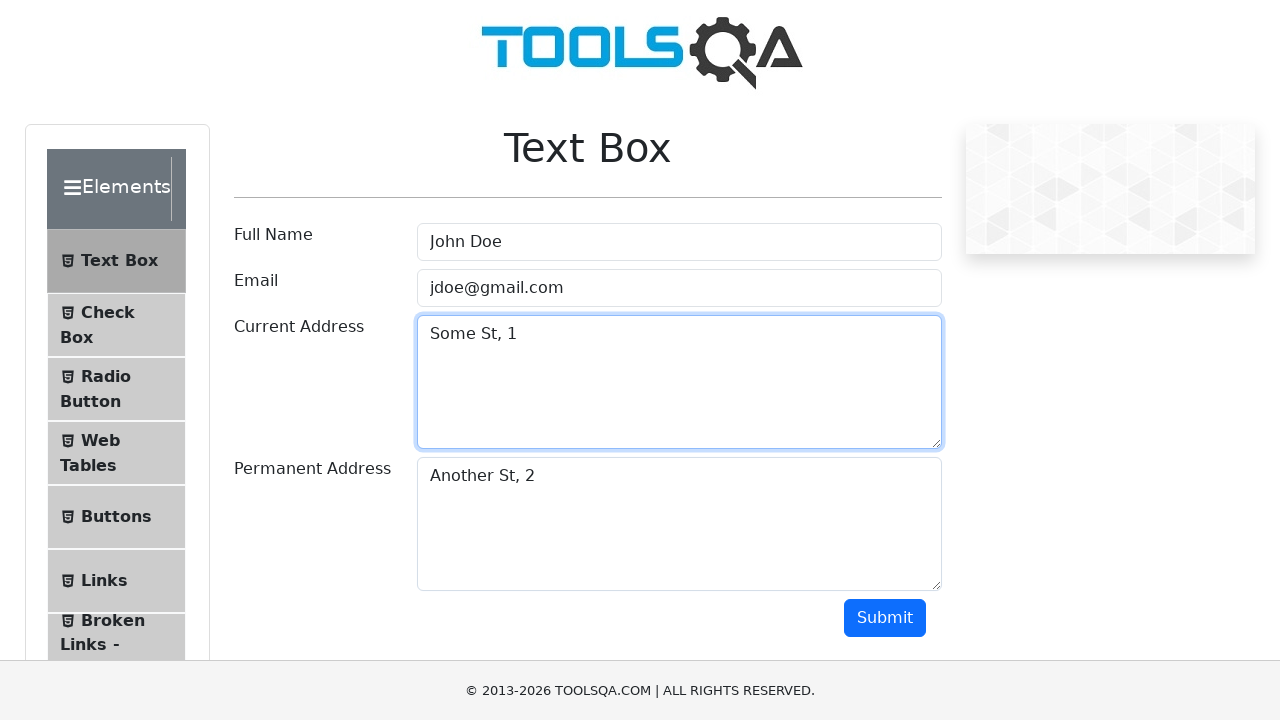

Clicked submit button at (885, 618) on #submit
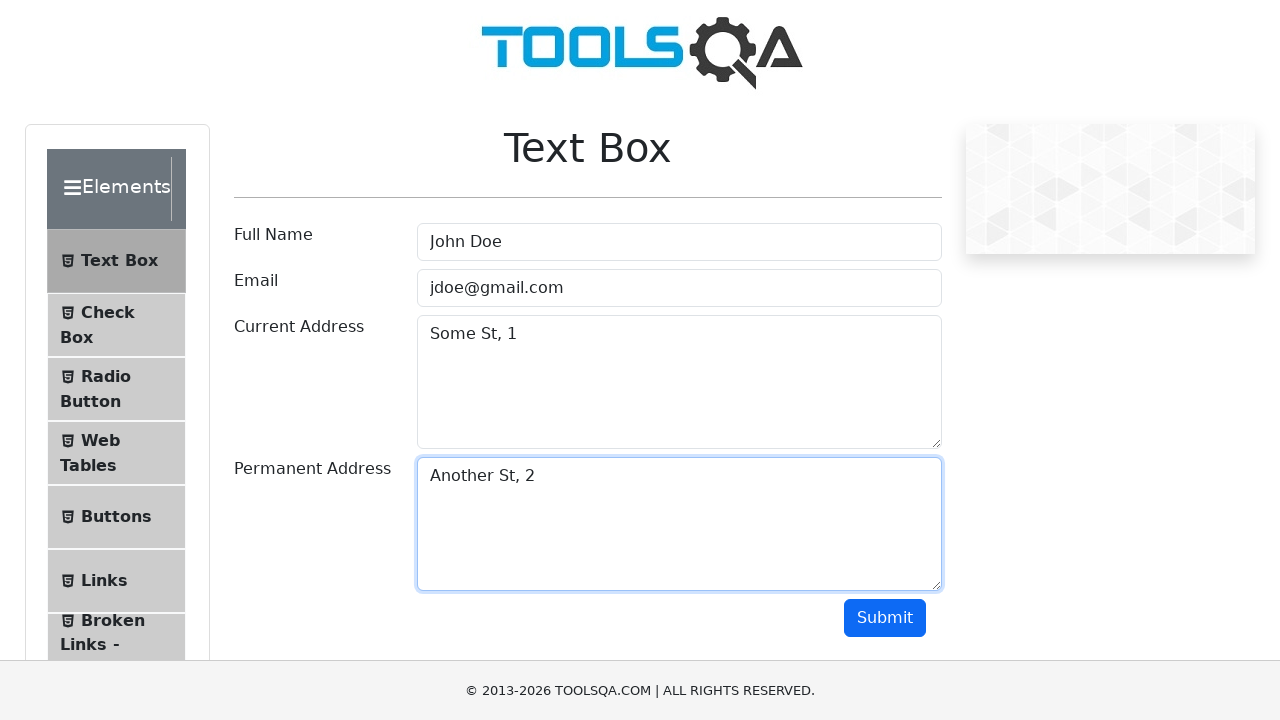

Waited for submitted values to display
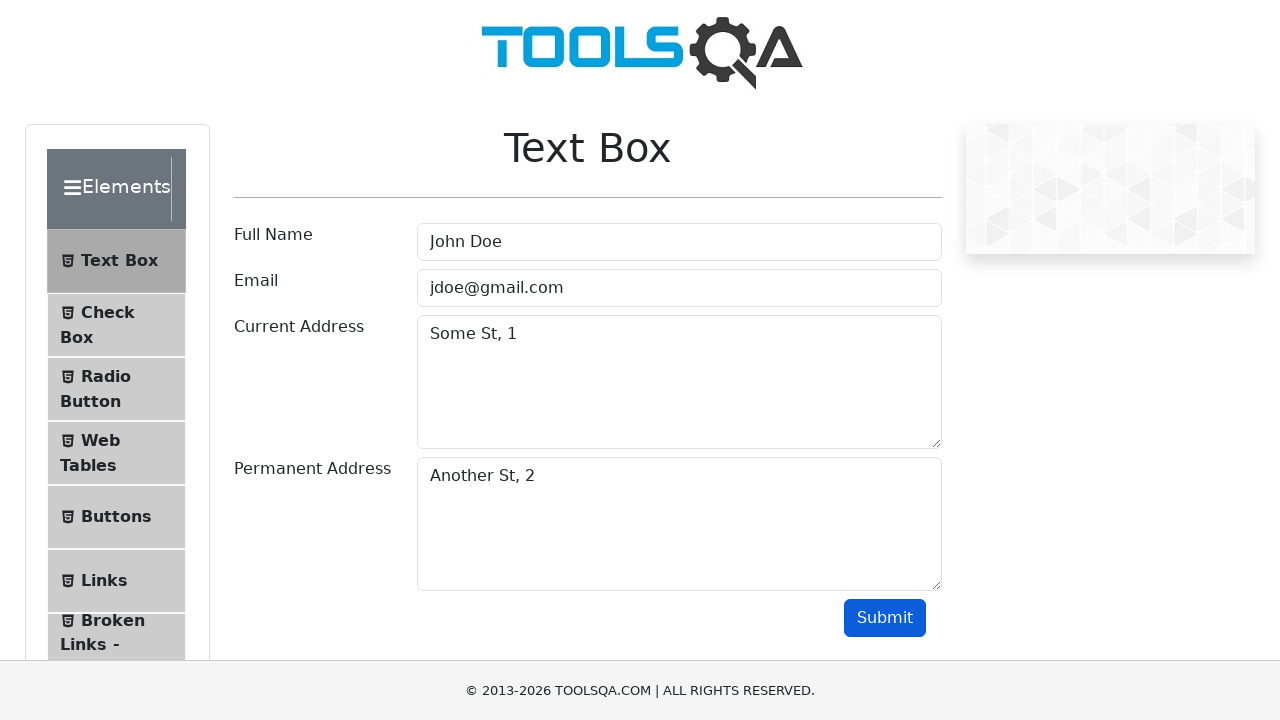

Verified name 'John Doe' is displayed in submitted output
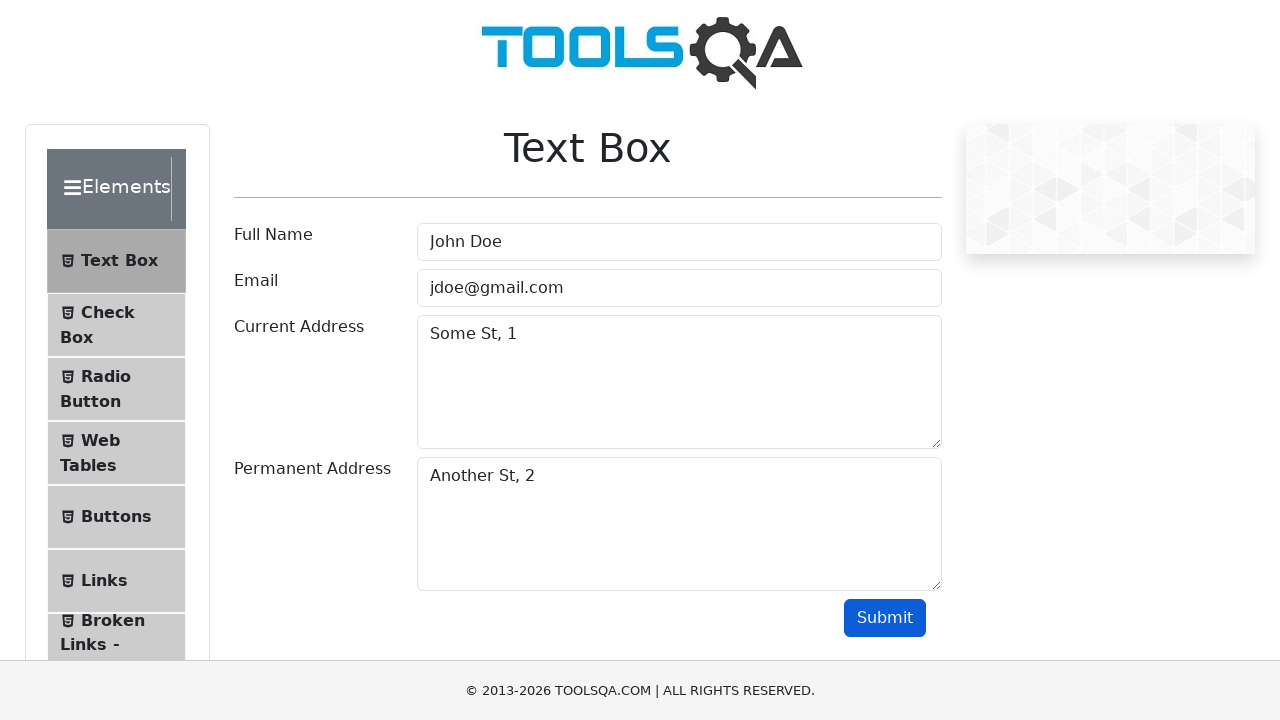

Verified email 'jdoe@gmail.com' is displayed in submitted output
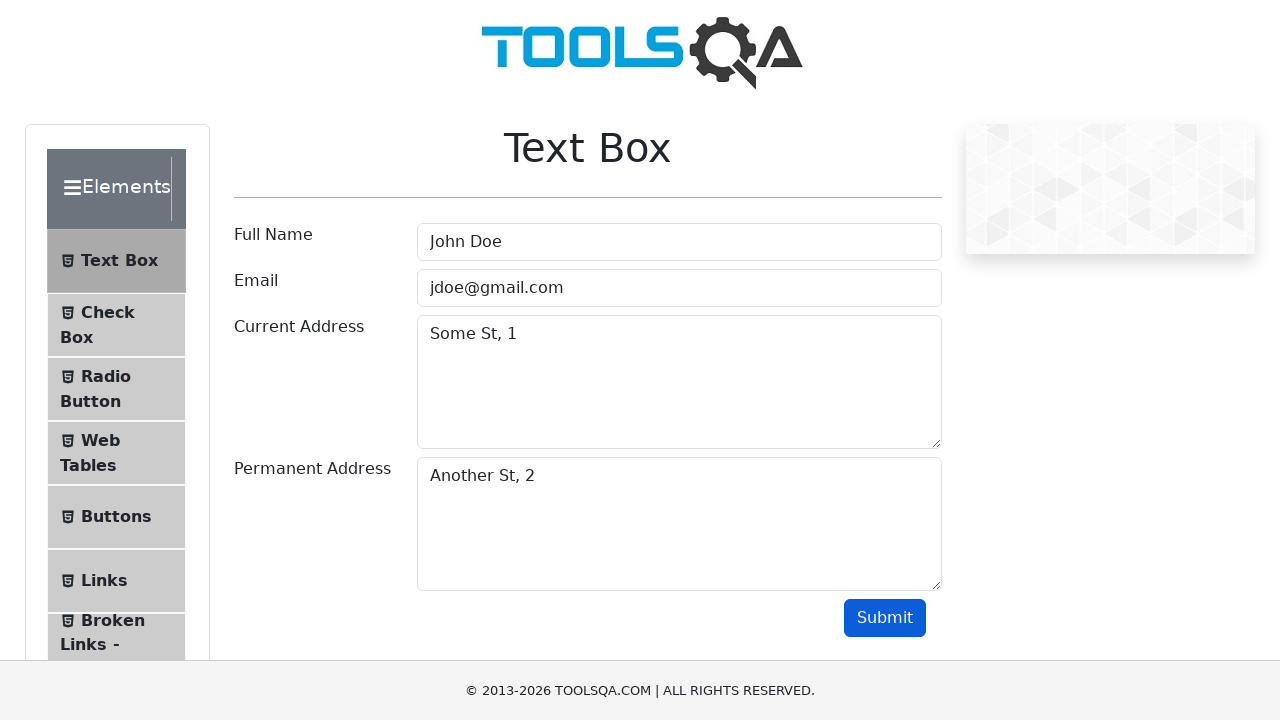

Verified current address 'Some St, 1' is displayed in submitted output
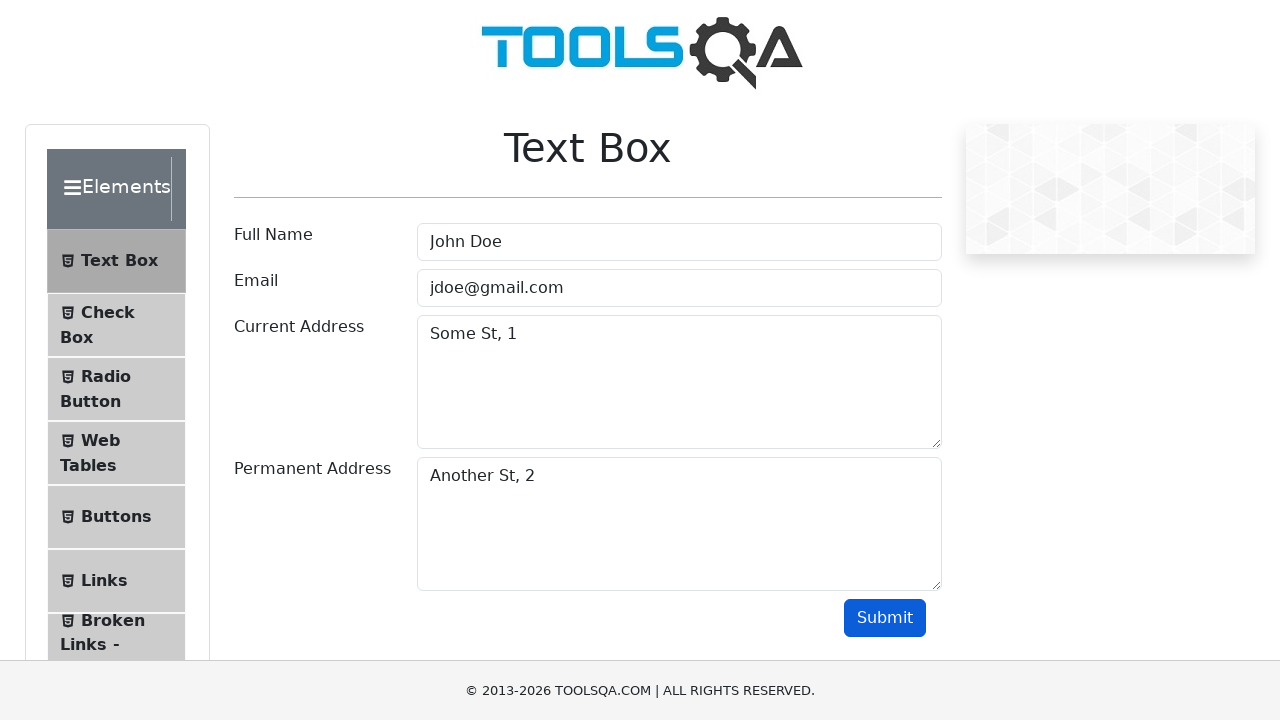

Verified permanent address 'Another St, 2' is displayed in submitted output
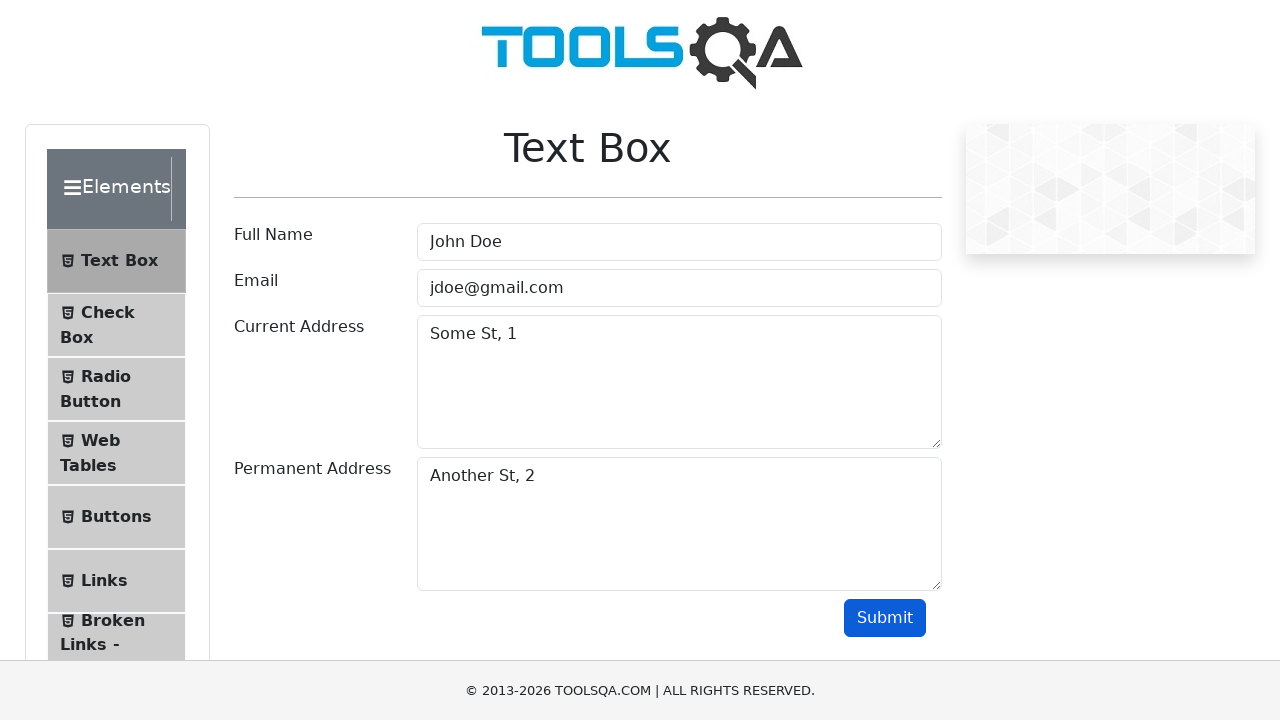

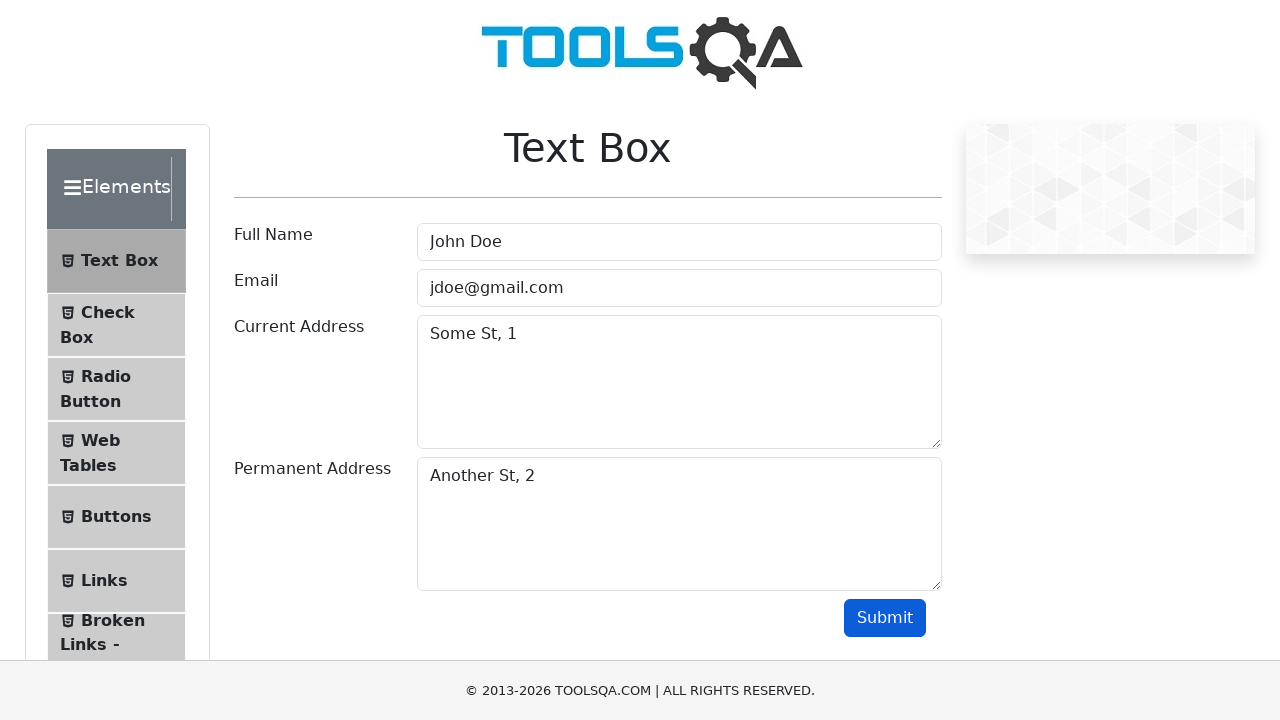